Tests dropdown handling by iterating through year options in a dropdown and selecting a specific year (1954) without using the Select class

Starting URL: http://demo.automationtesting.in/Register.html

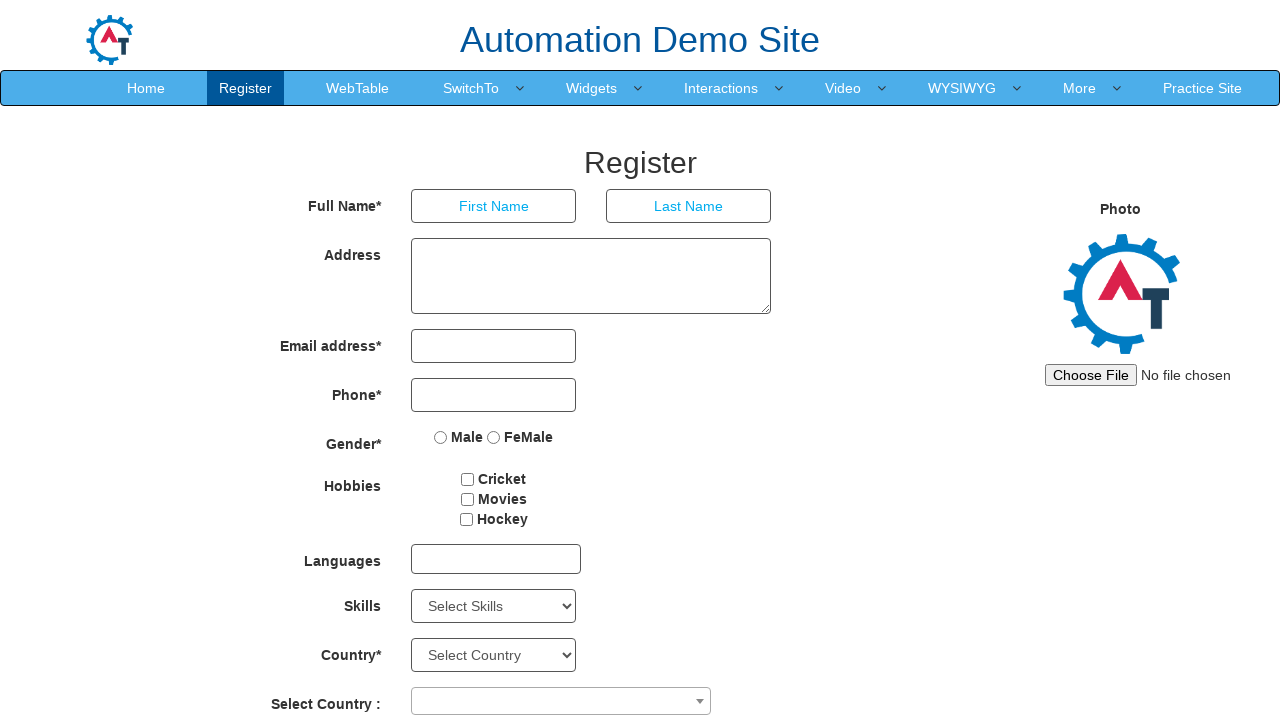

Year dropdown (#yearbox) is available
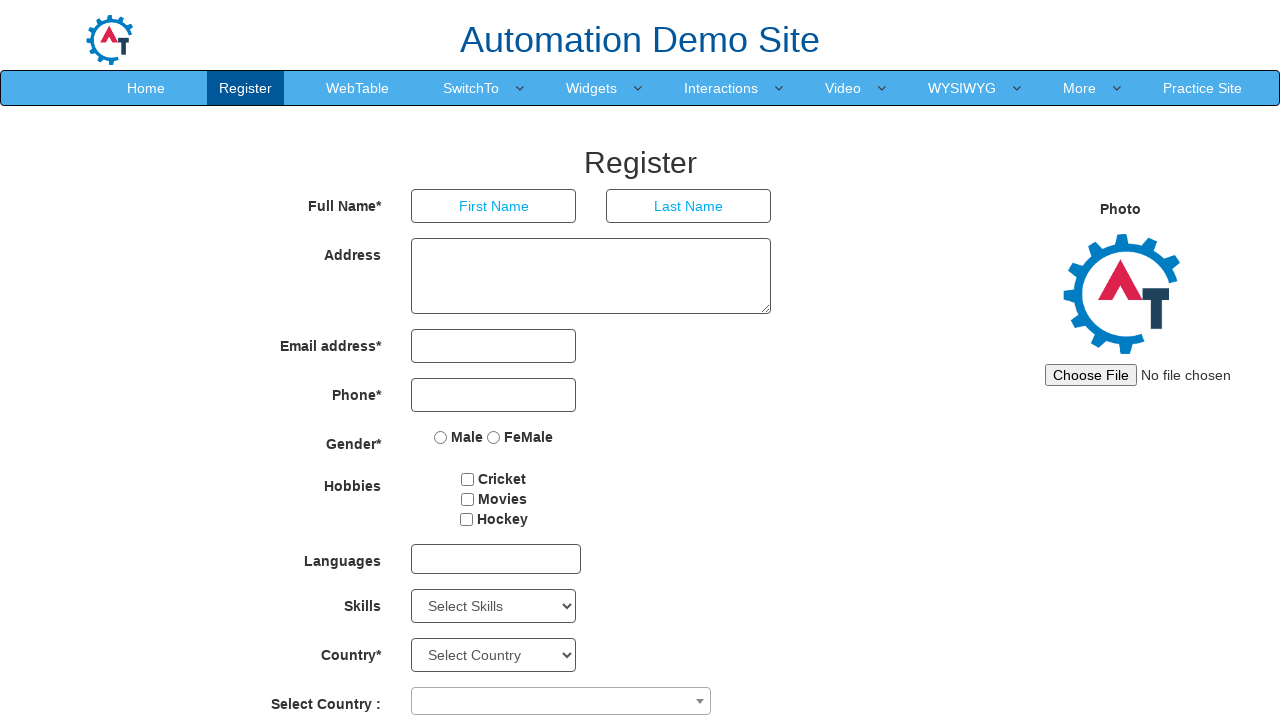

Selected year 1954 from the dropdown on #yearbox
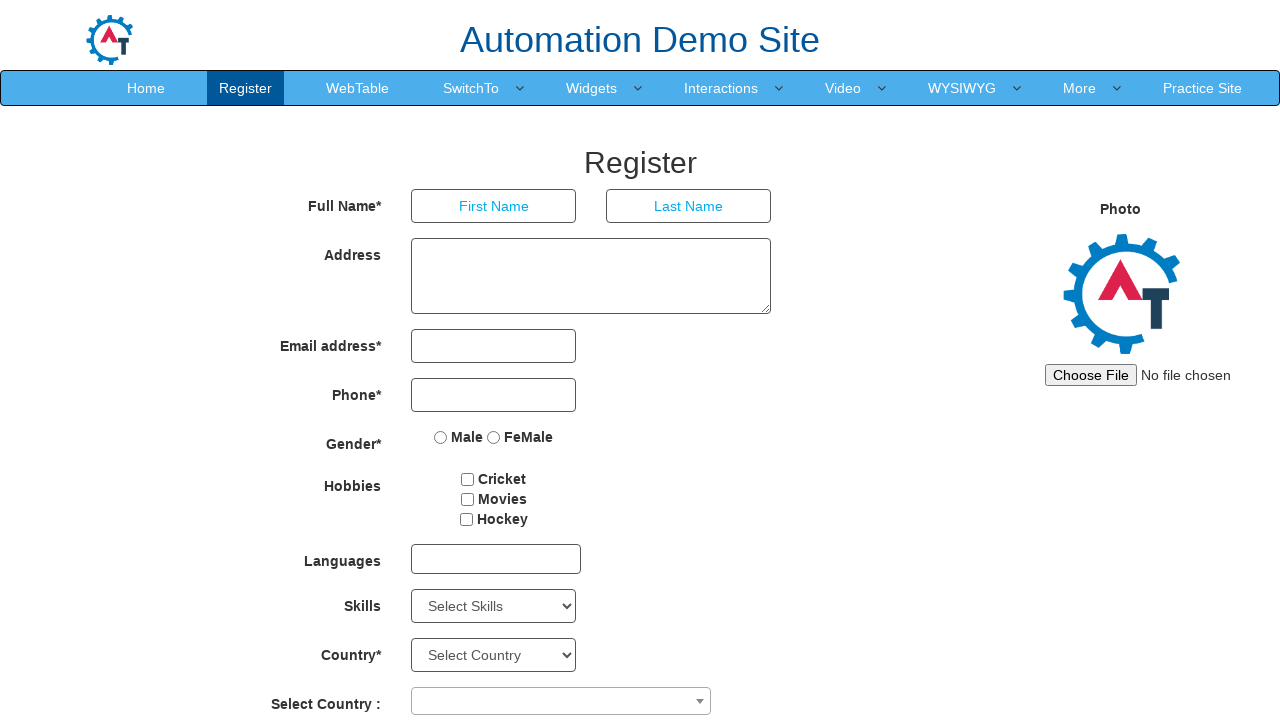

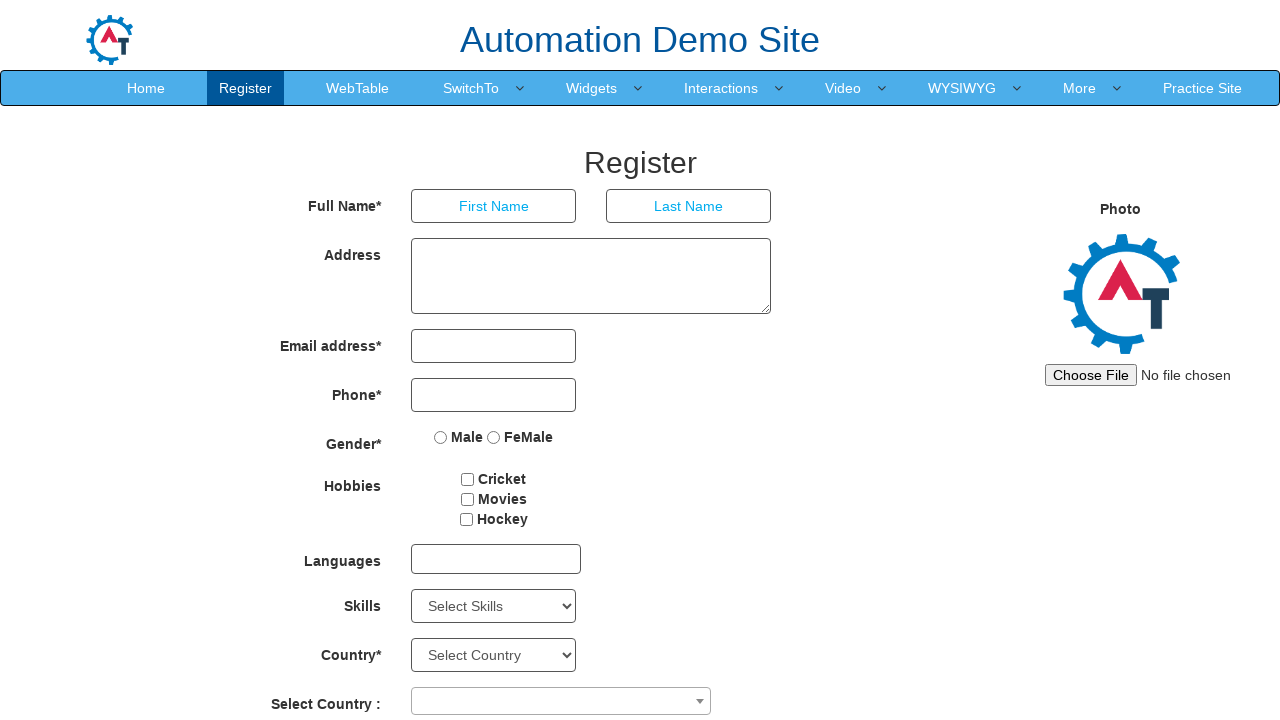